Demonstrates variable usage by navigating to Playwright docs site, getting page title, clicking on Docs link, and verifying URL contains 'docs'

Starting URL: https://playwright.dev/

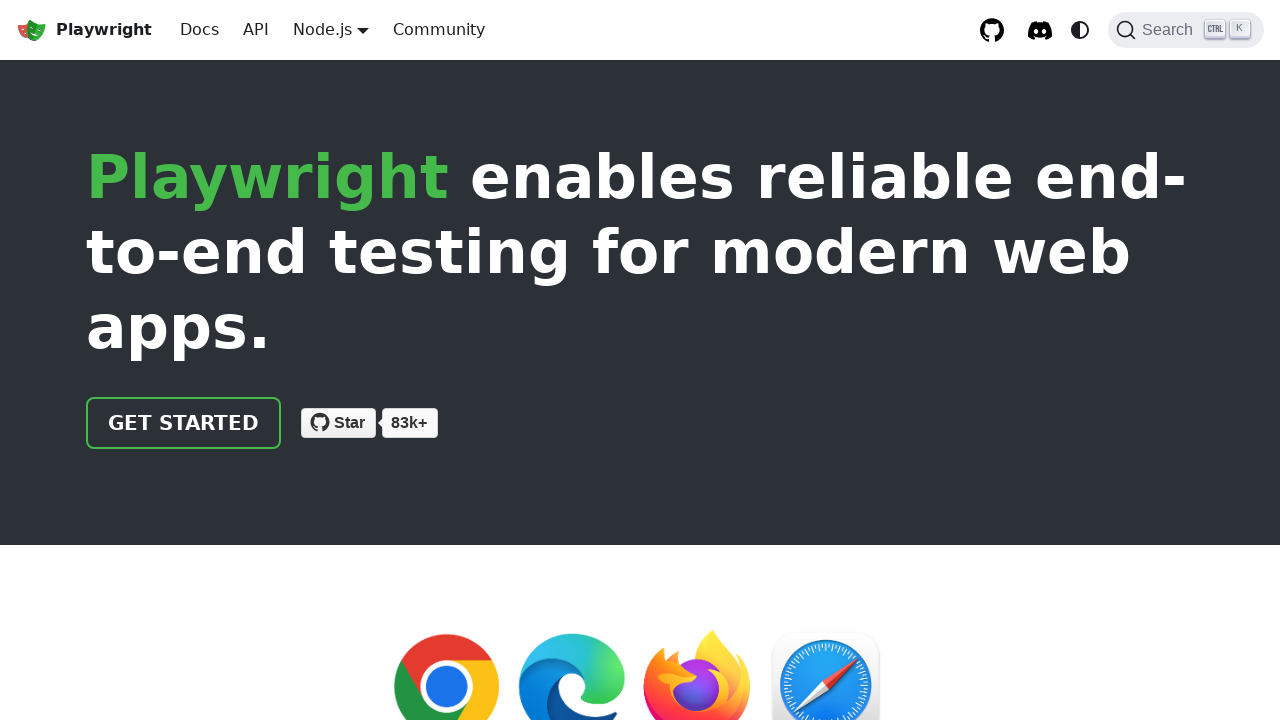

Retrieved page title from Playwright docs site
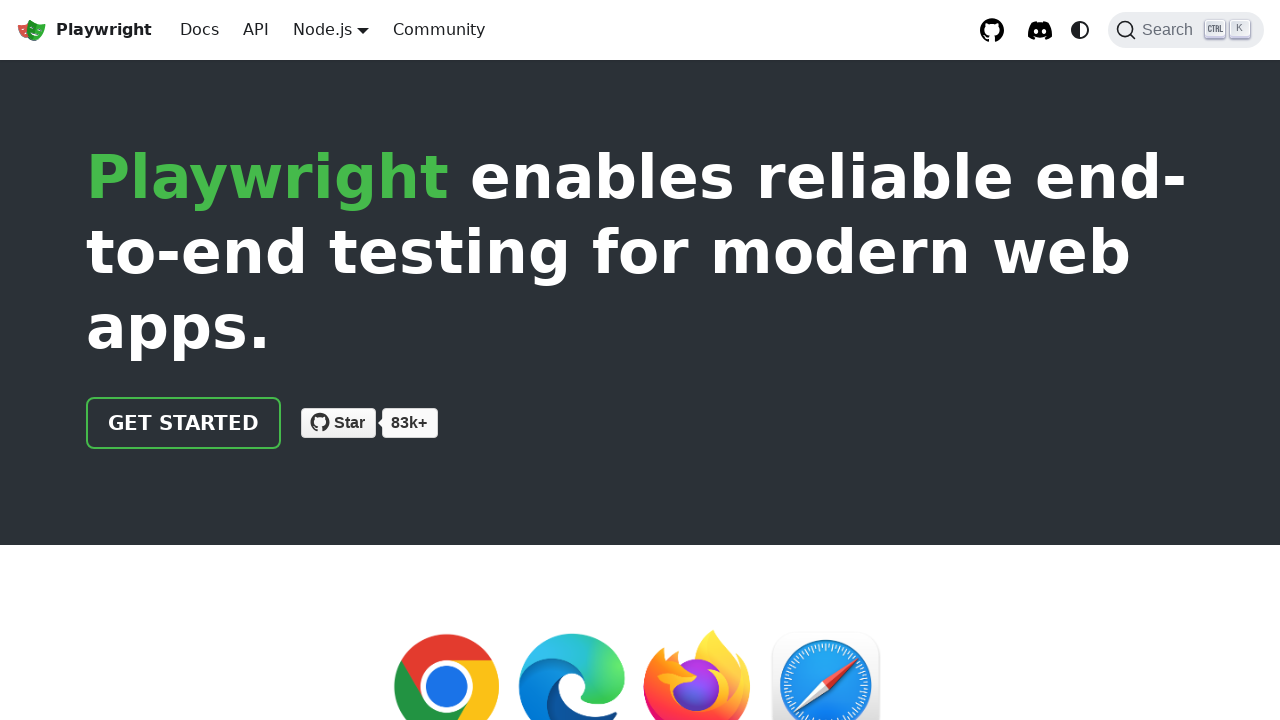

Converted page title to uppercase
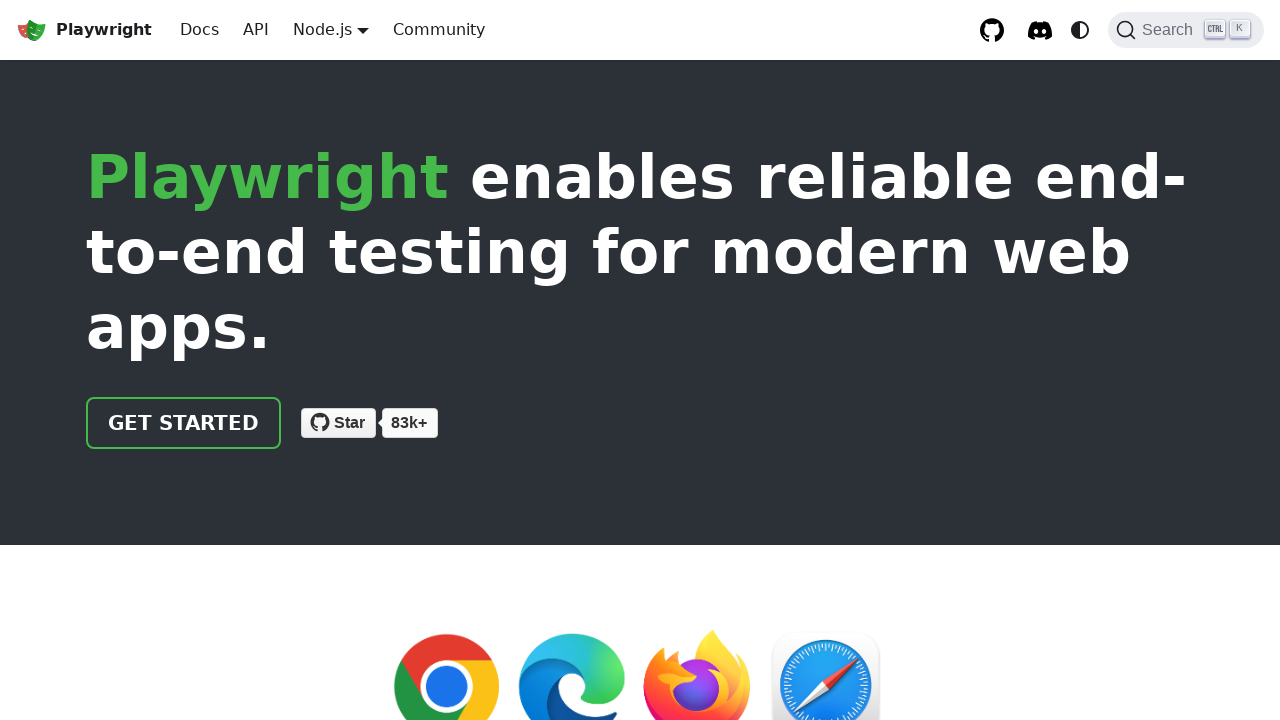

Clicked on Docs link at (200, 30) on text=Docs
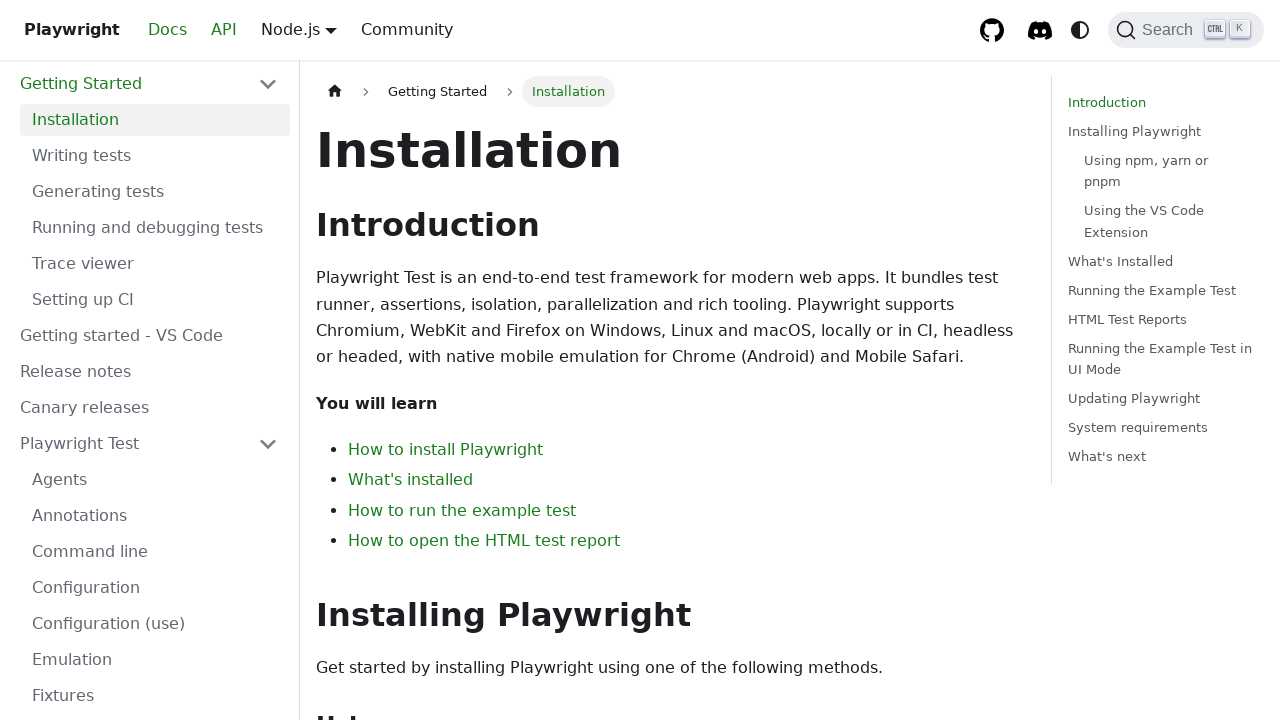

Verified navigation to docs page - URL contains '/docs/'
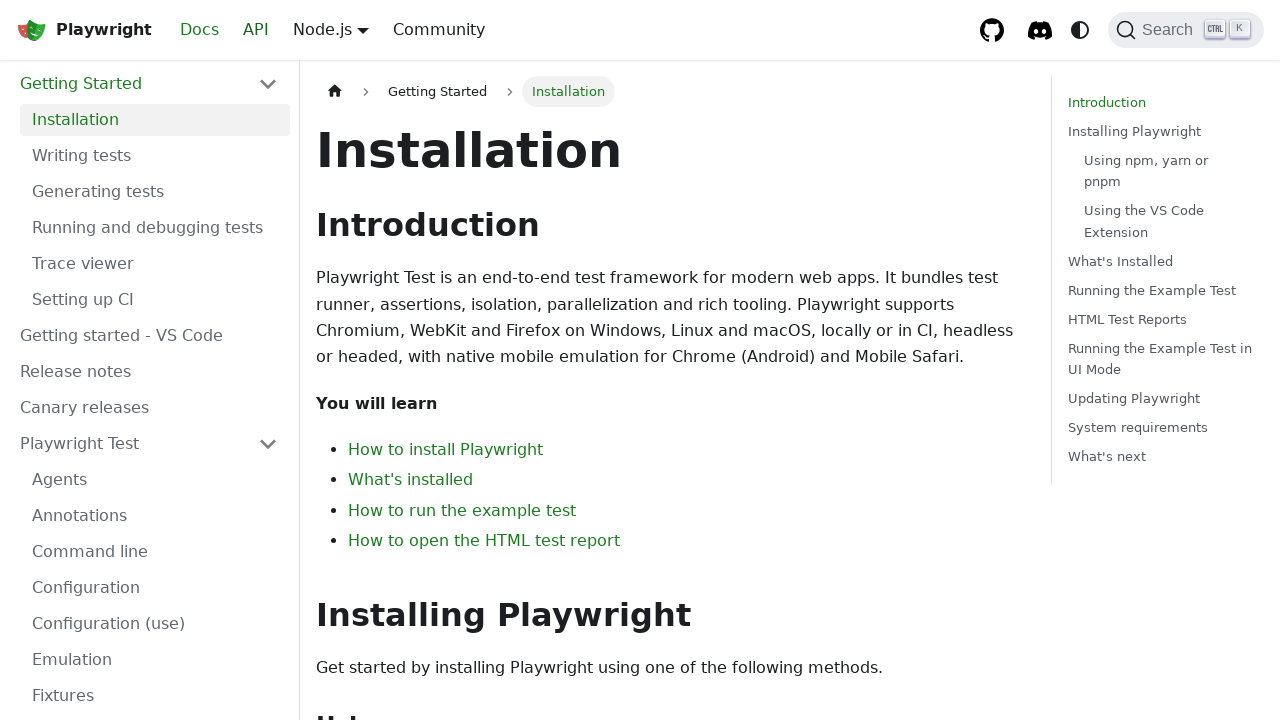

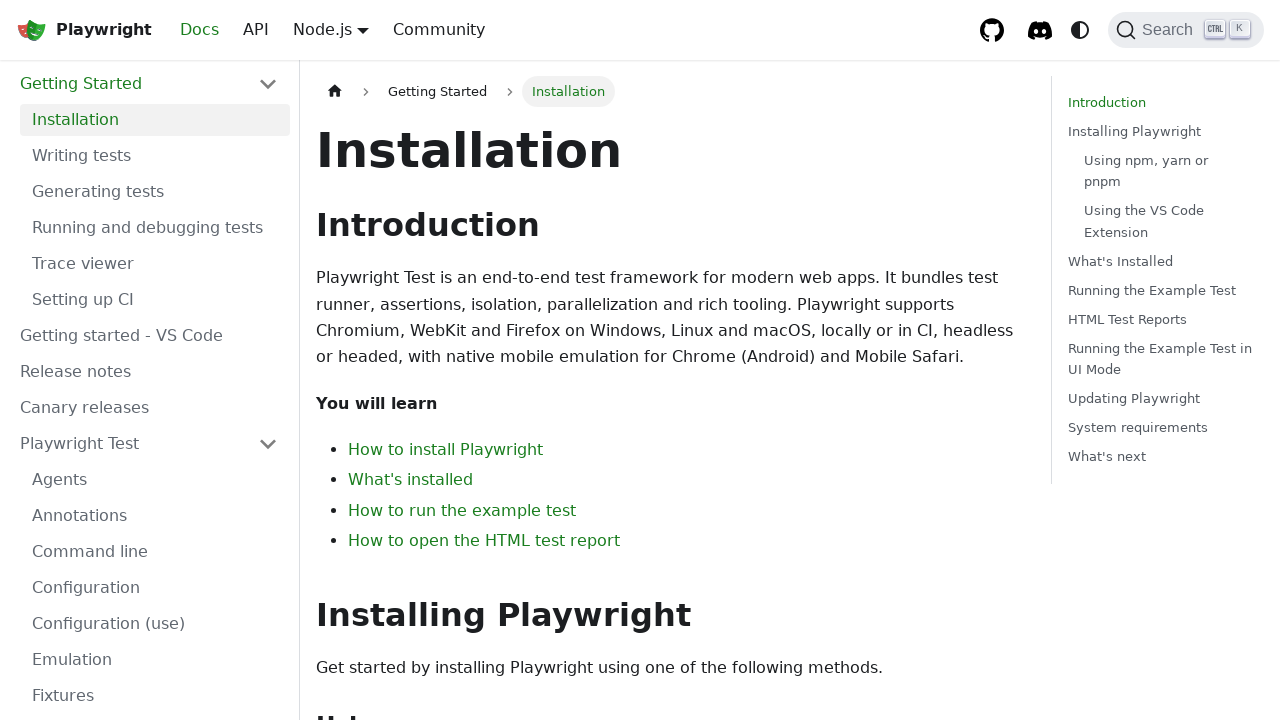